Fills out a text box form with user information including name, email, and addresses, then submits the form

Starting URL: https://demoqa.com/text-box

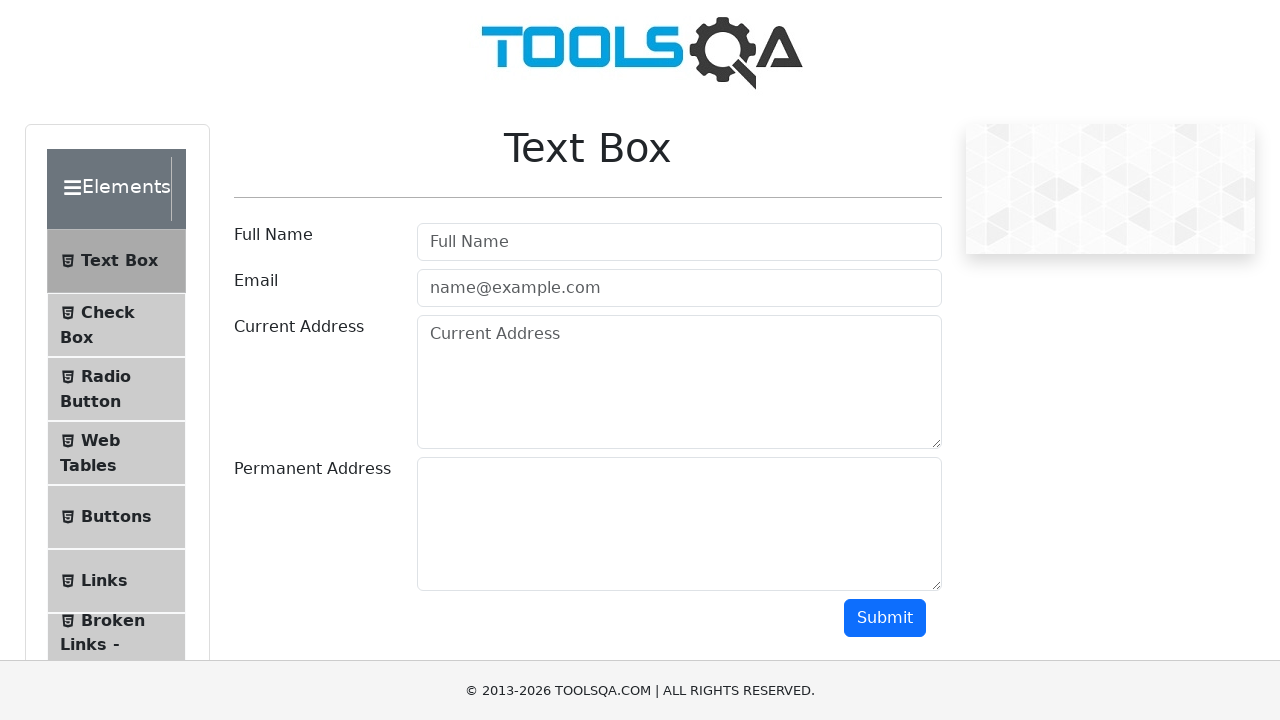

Filled full name field with 'Amina Aidarova' on input#userName
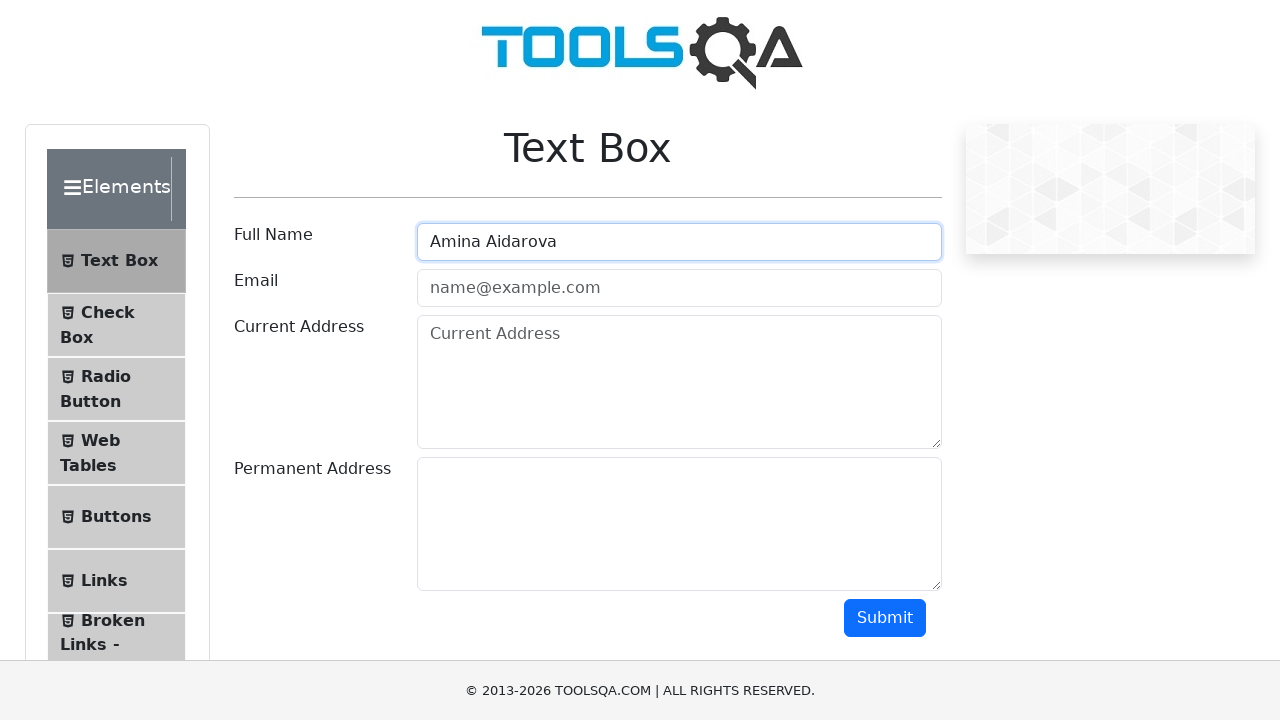

Filled email field with 'amina@gmail.com' on input#userEmail
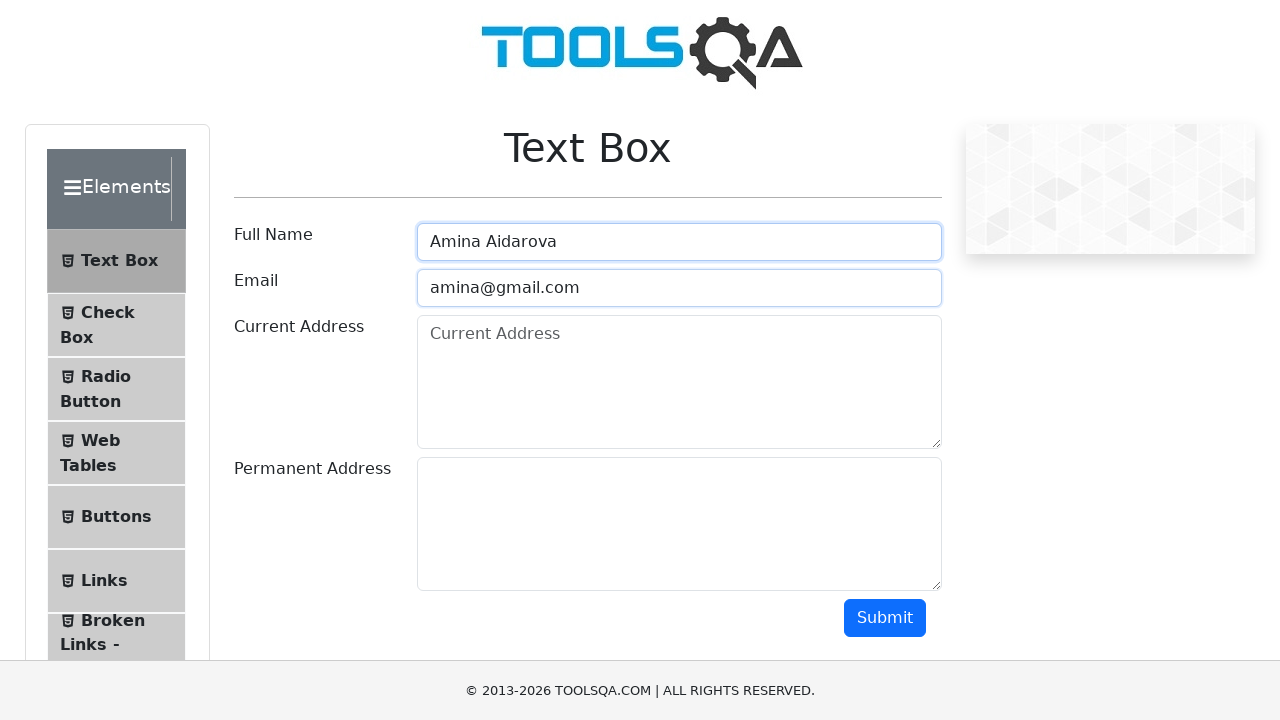

Filled current address field with 'Orange St, Los Angeles, CA' on textarea#currentAddress
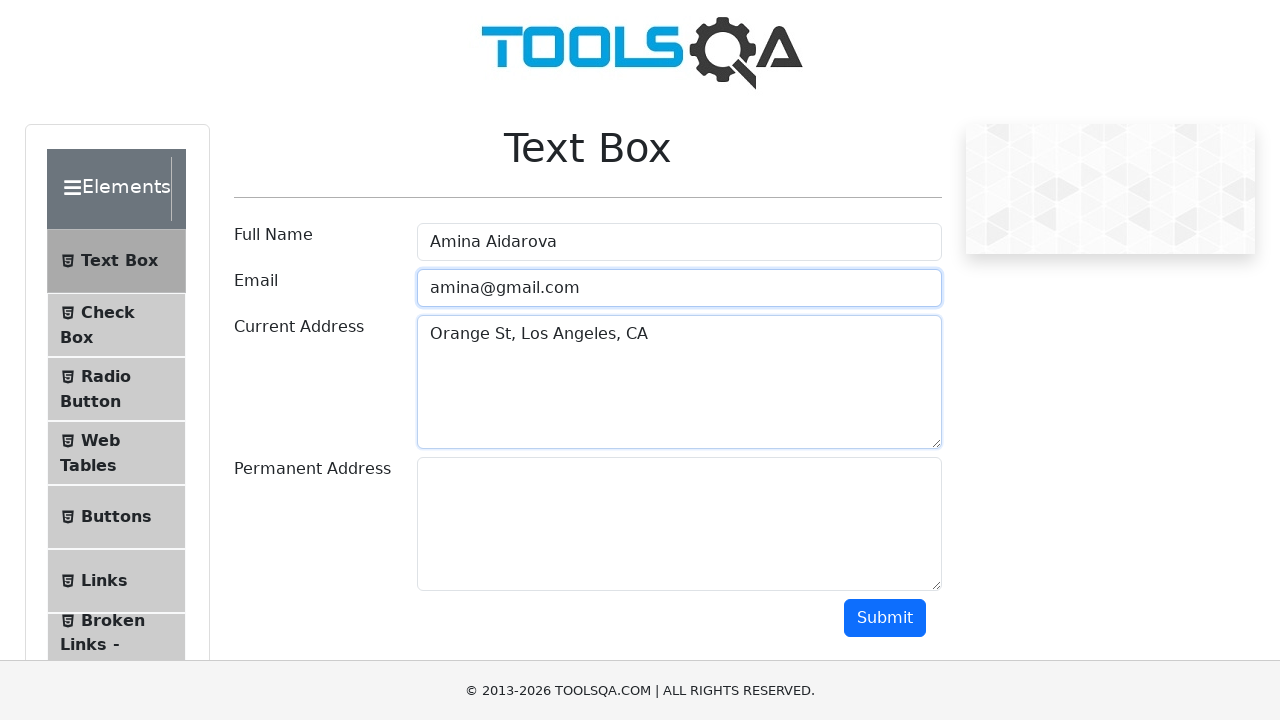

Filled permanent address field with 'Orange St, Los Angeles, CA' on textarea#permanentAddress
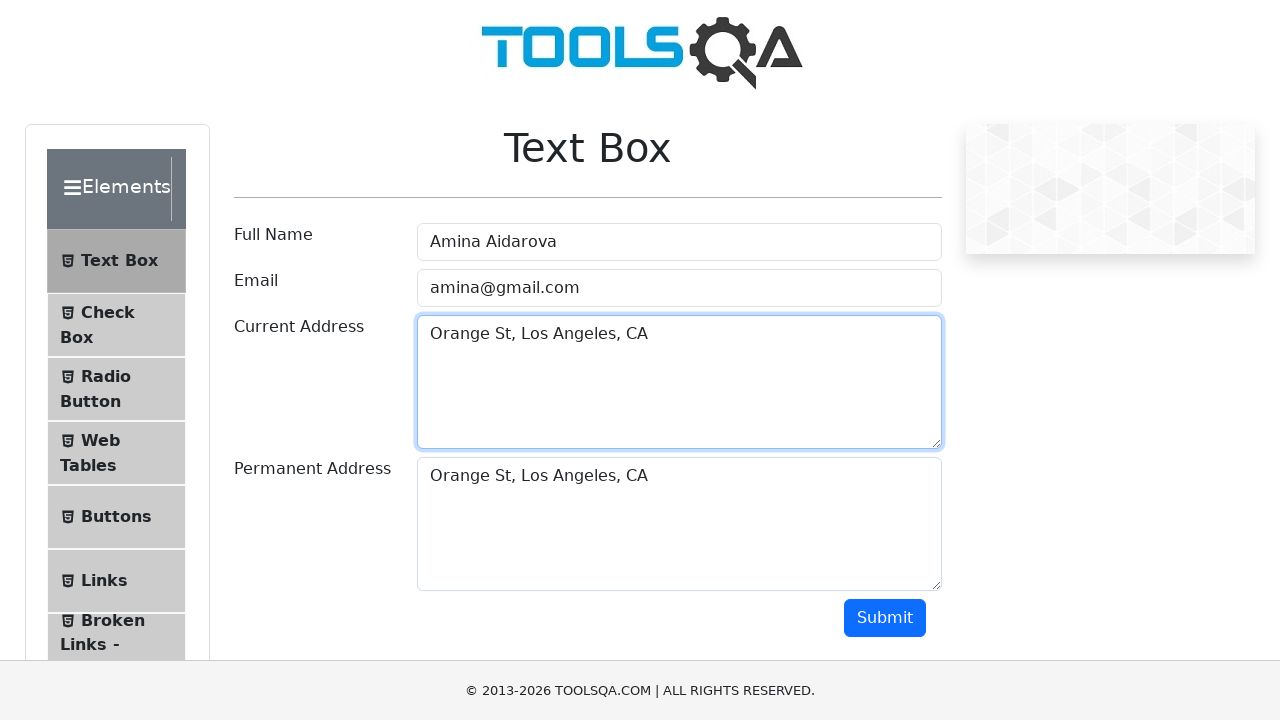

Pressed ArrowDown on submit button to scroll into view on button#submit
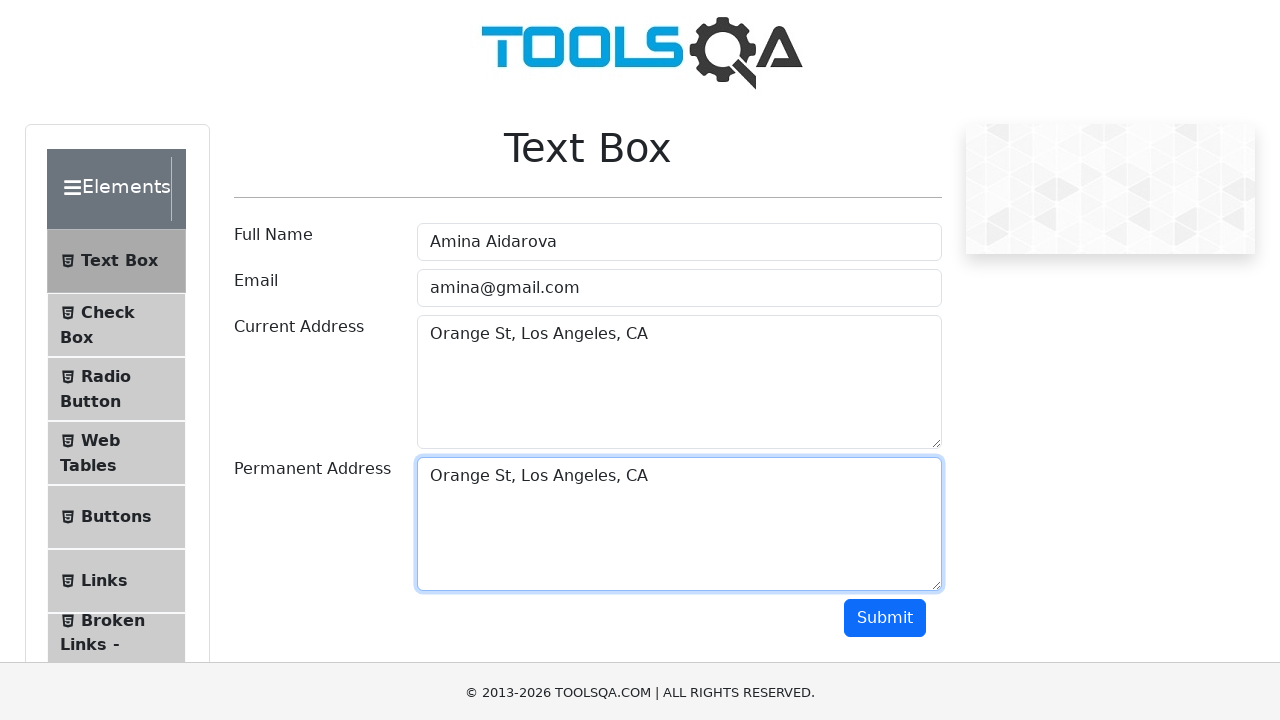

Clicked submit button to submit the form at (885, 578) on button#submit
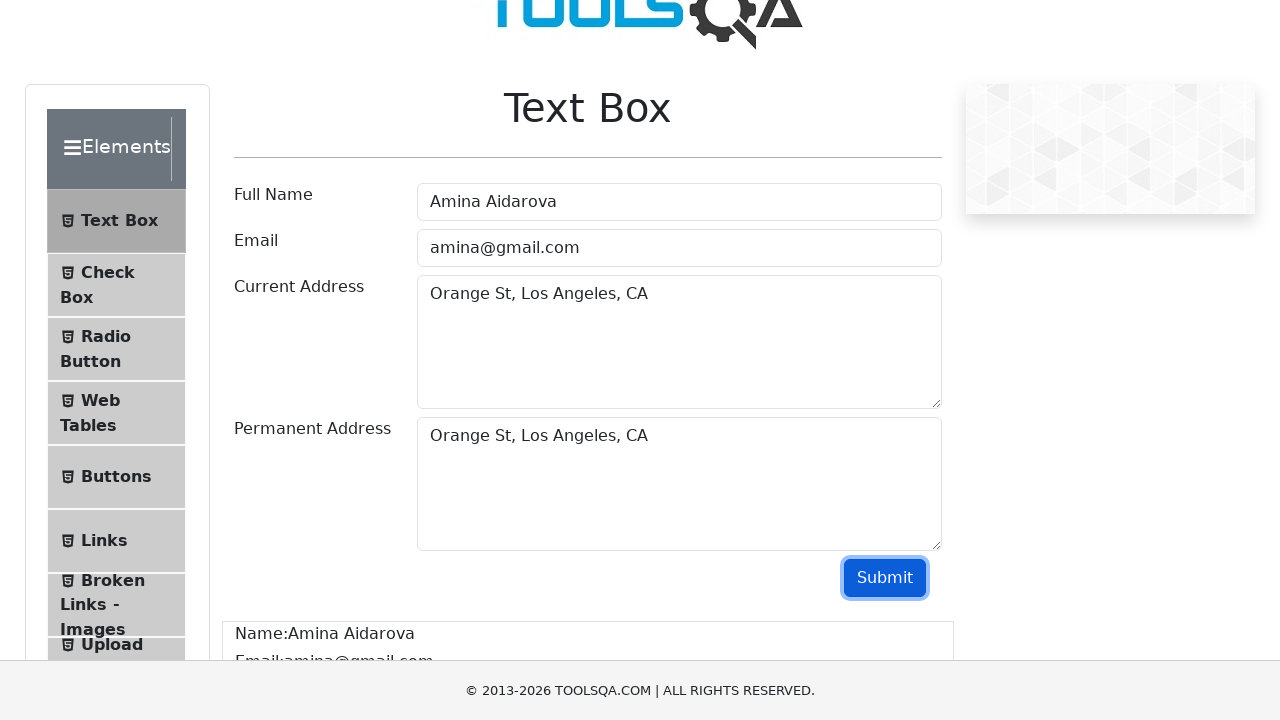

Form submission results loaded
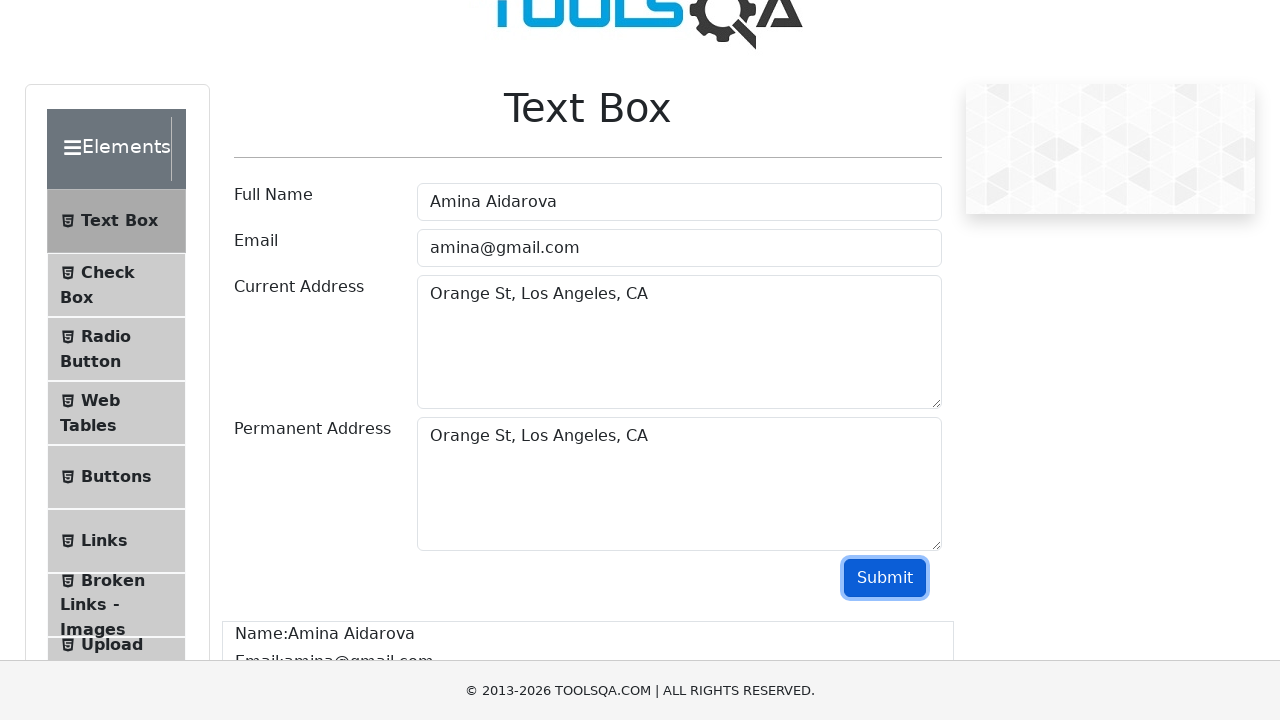

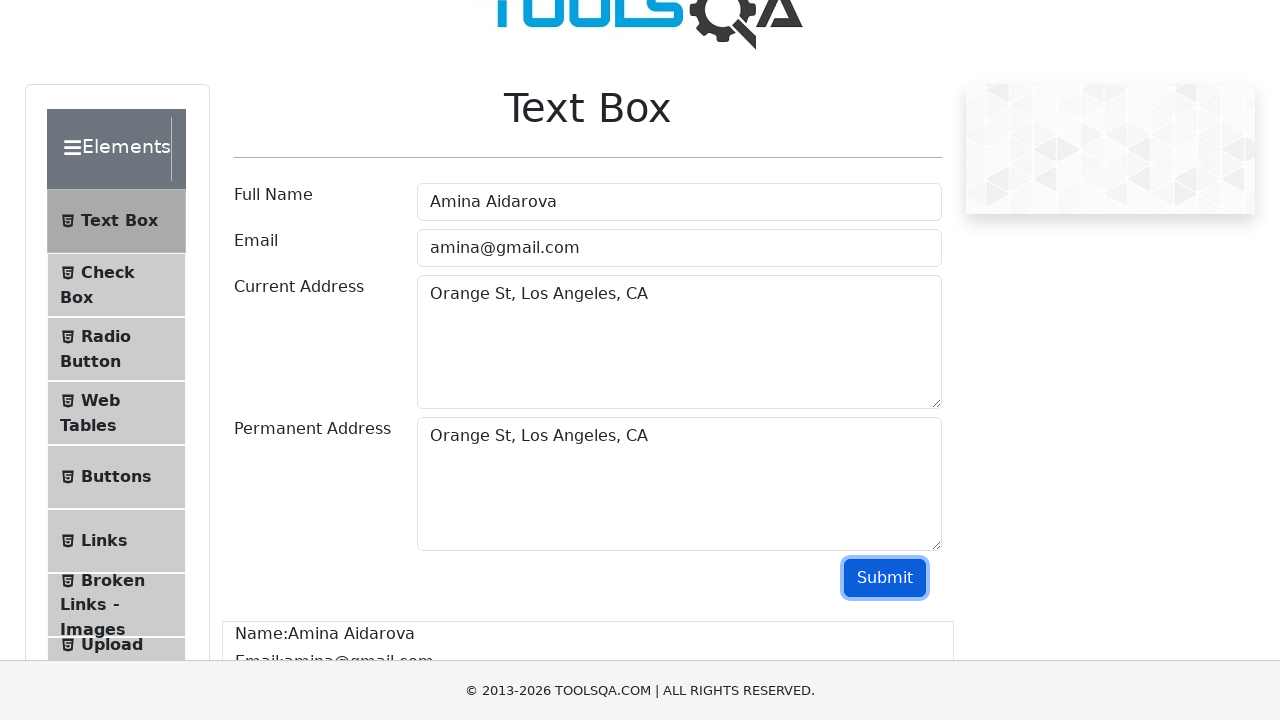